Tests click action on an element that navigates to a result page

Starting URL: https://www.selenium.dev/selenium/web/mouse_interaction.html

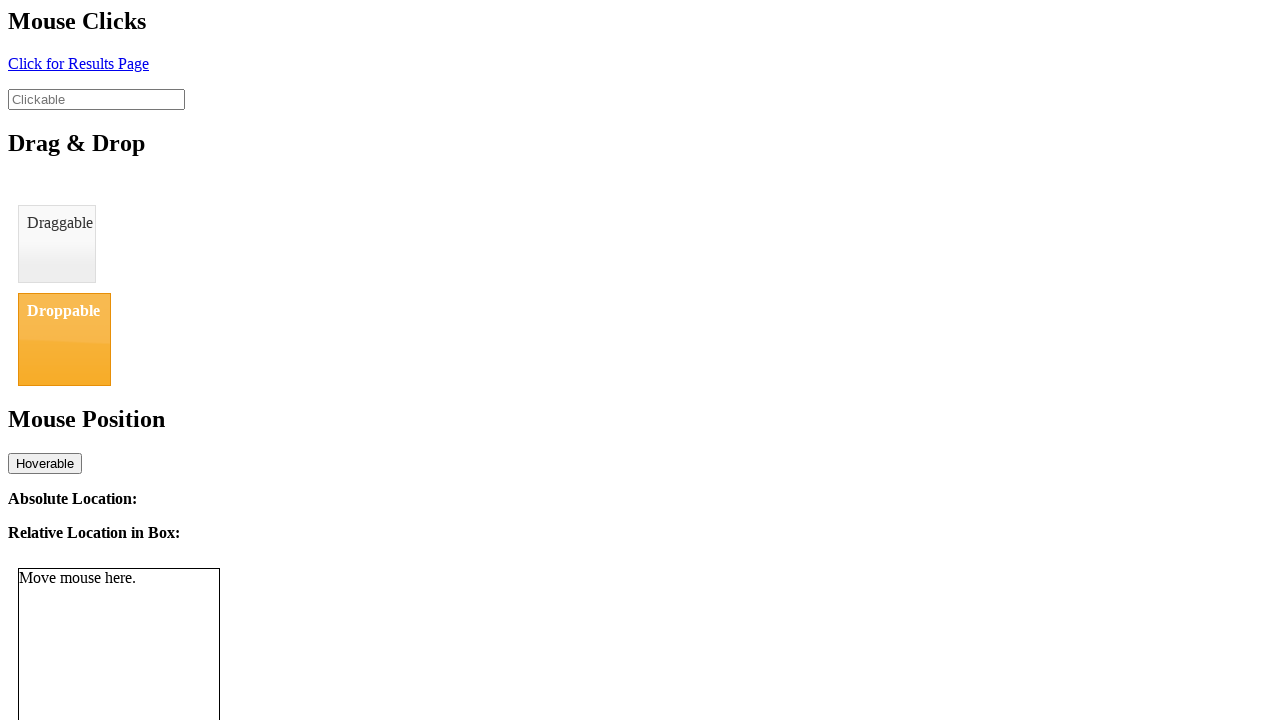

Clicked element with id 'click' to trigger navigation at (78, 63) on #click
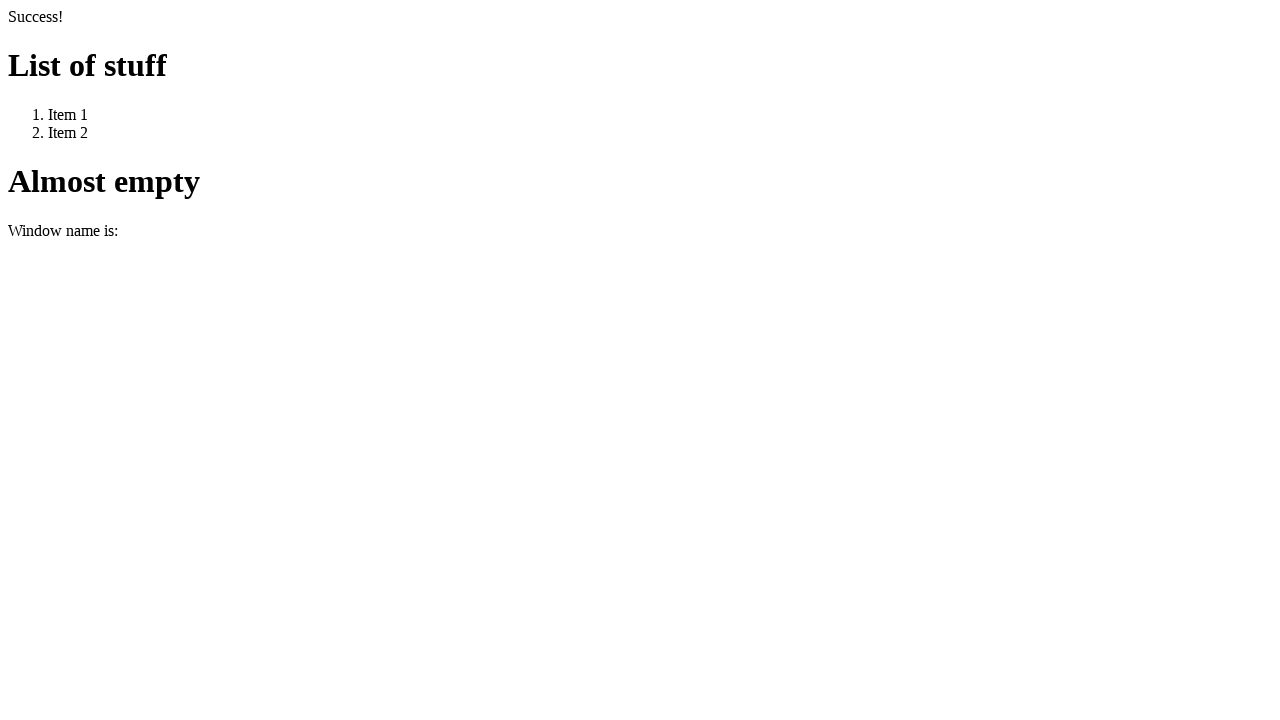

Navigation to result page completed
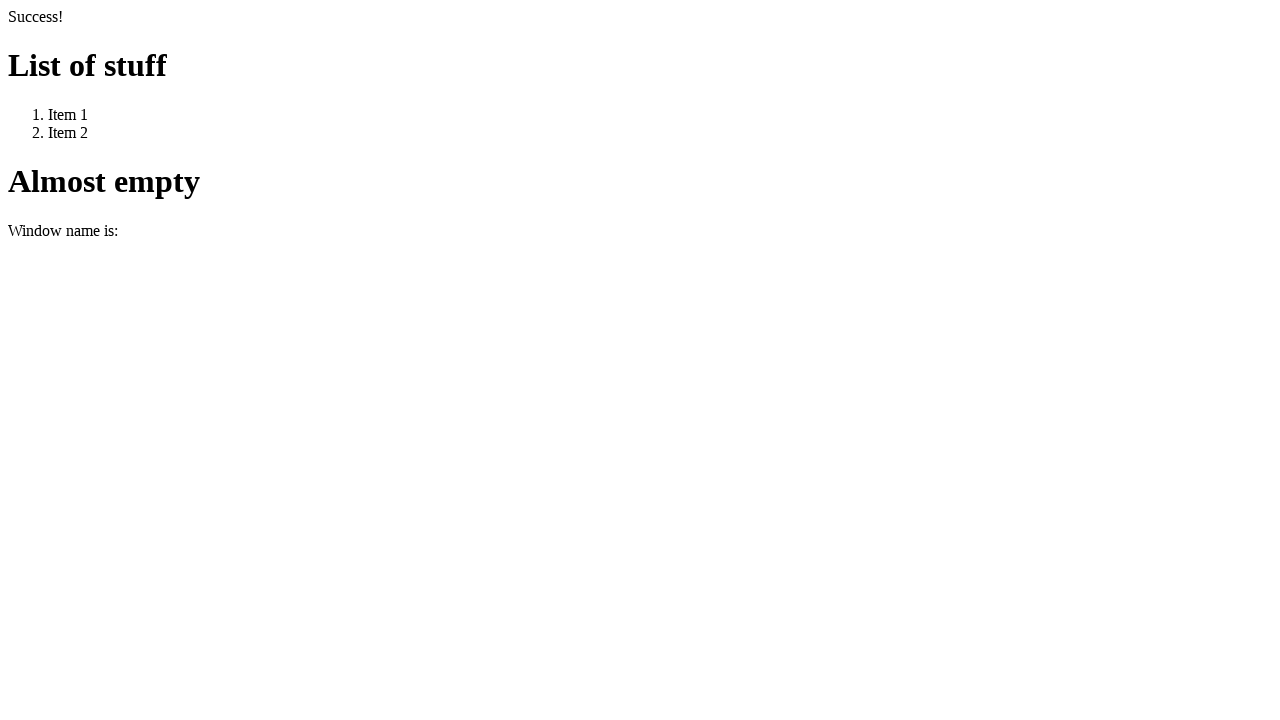

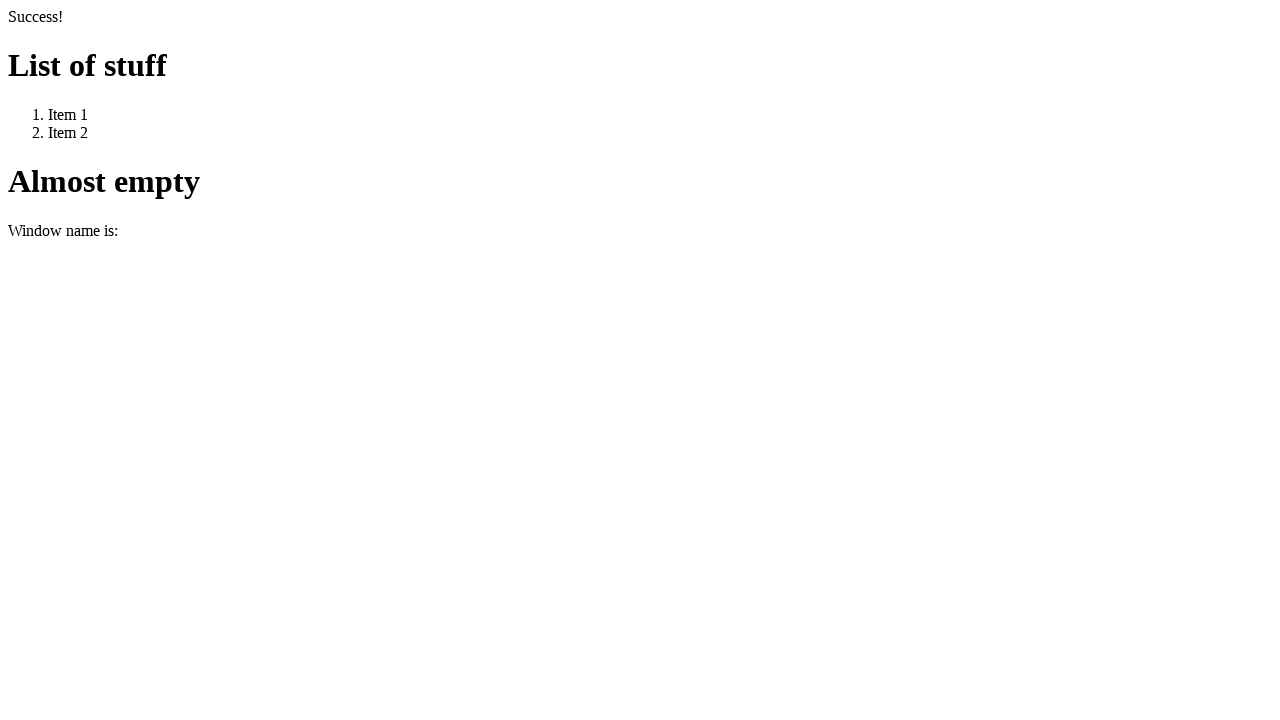